Navigates to the Heavens Above satellite pass summary page for a specific satellite and location, and verifies that flyby information rows are displayed.

Starting URL: https://heavens-above.com/PassSummary.aspx?satid=25544&lat=52.528&lng=13.405&loc=Unnamed&alt=0&tz=CET

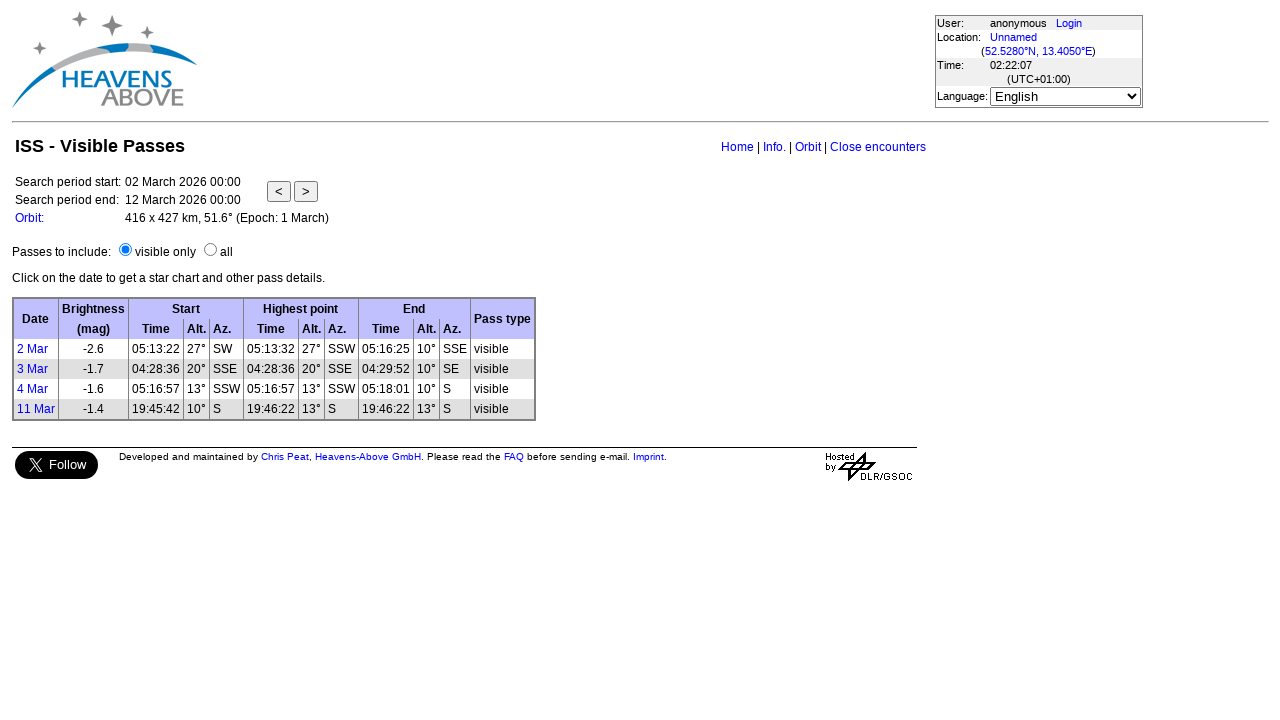

Waited for flyby data table rows to load
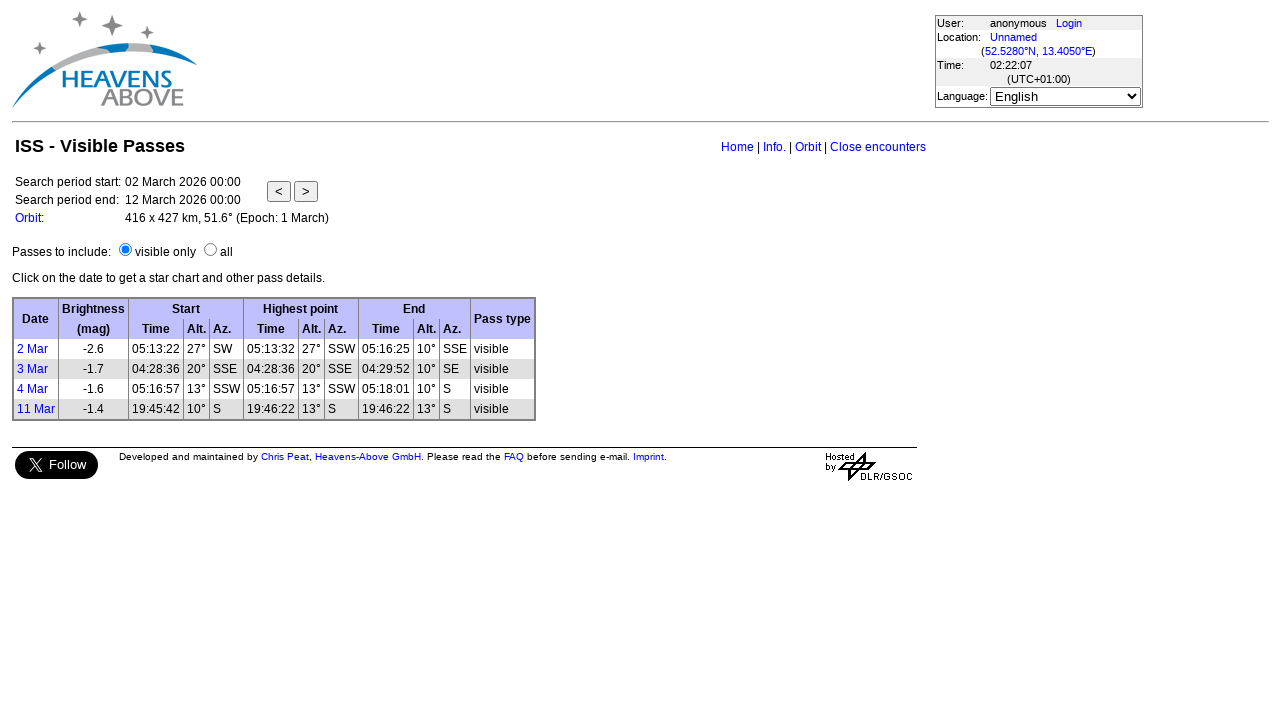

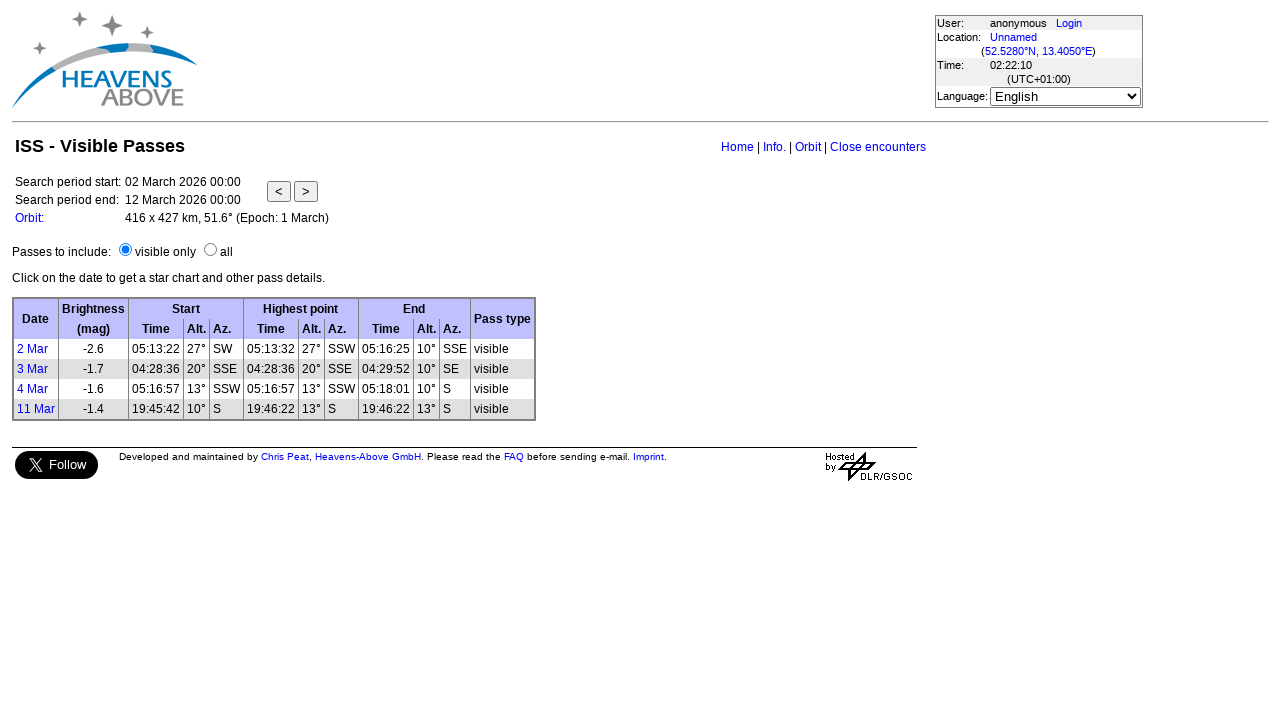